Tests e-commerce checkout flow by searching for products, adding Cashews to cart, and proceeding through checkout to place an order

Starting URL: https://rahulshettyacademy.com/seleniumPractise/#/

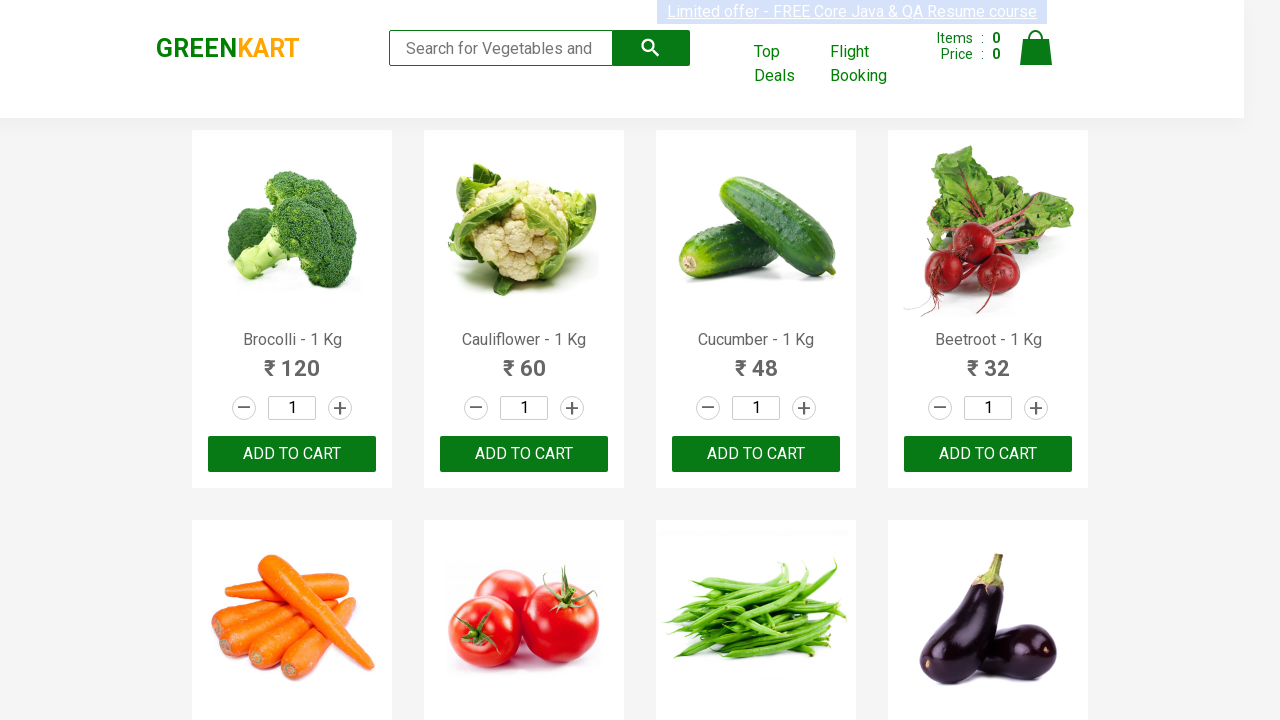

Filled search box with 'ca' to find Cashews on .search-keyword
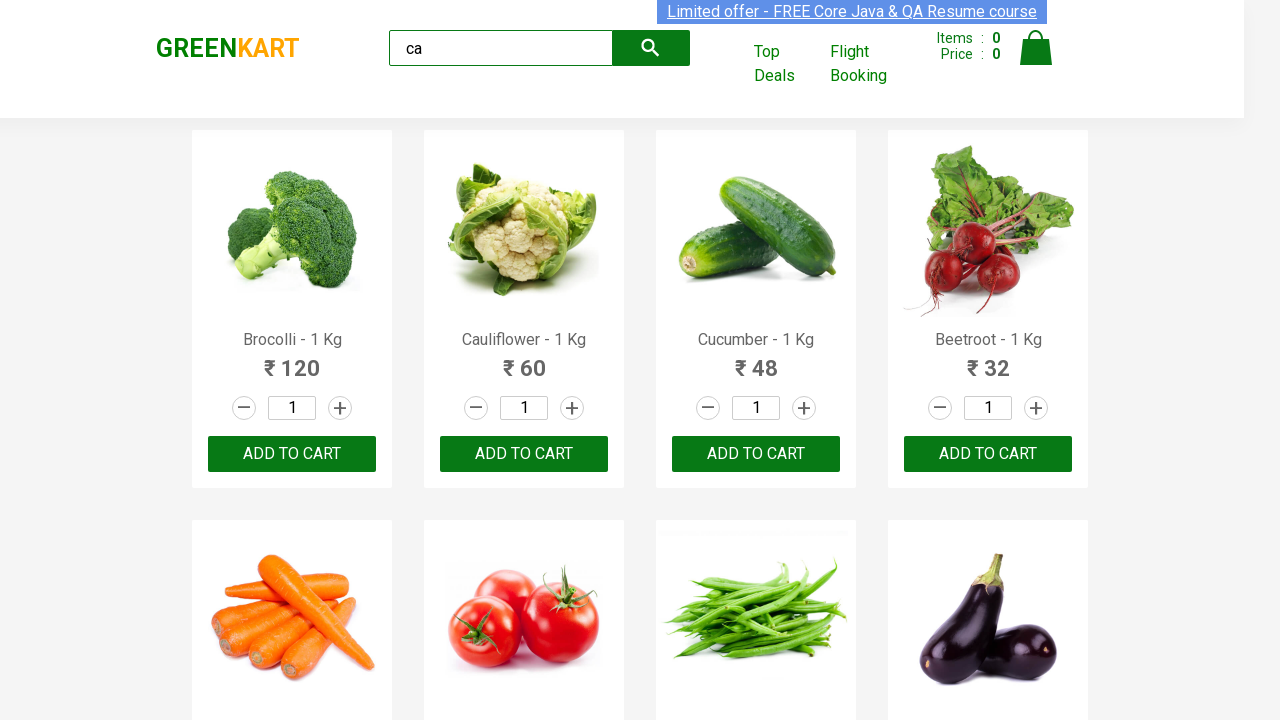

Products loaded after search
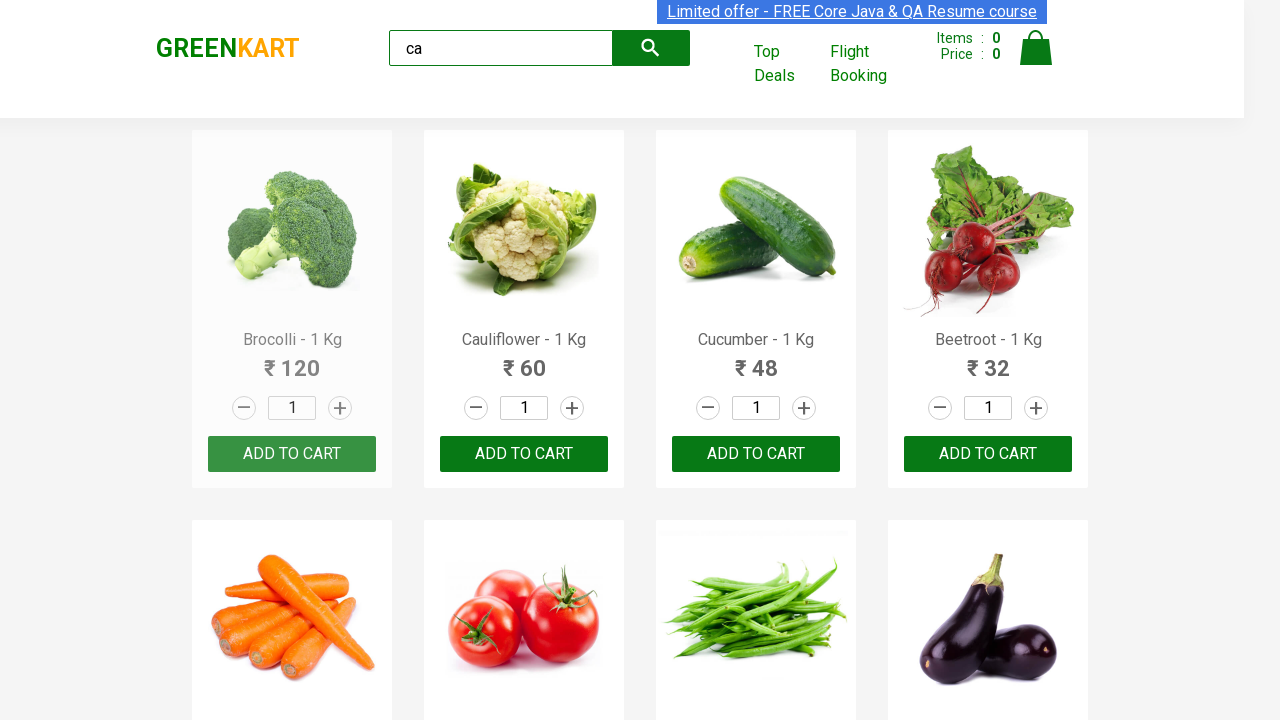

Retrieved list of products from search results
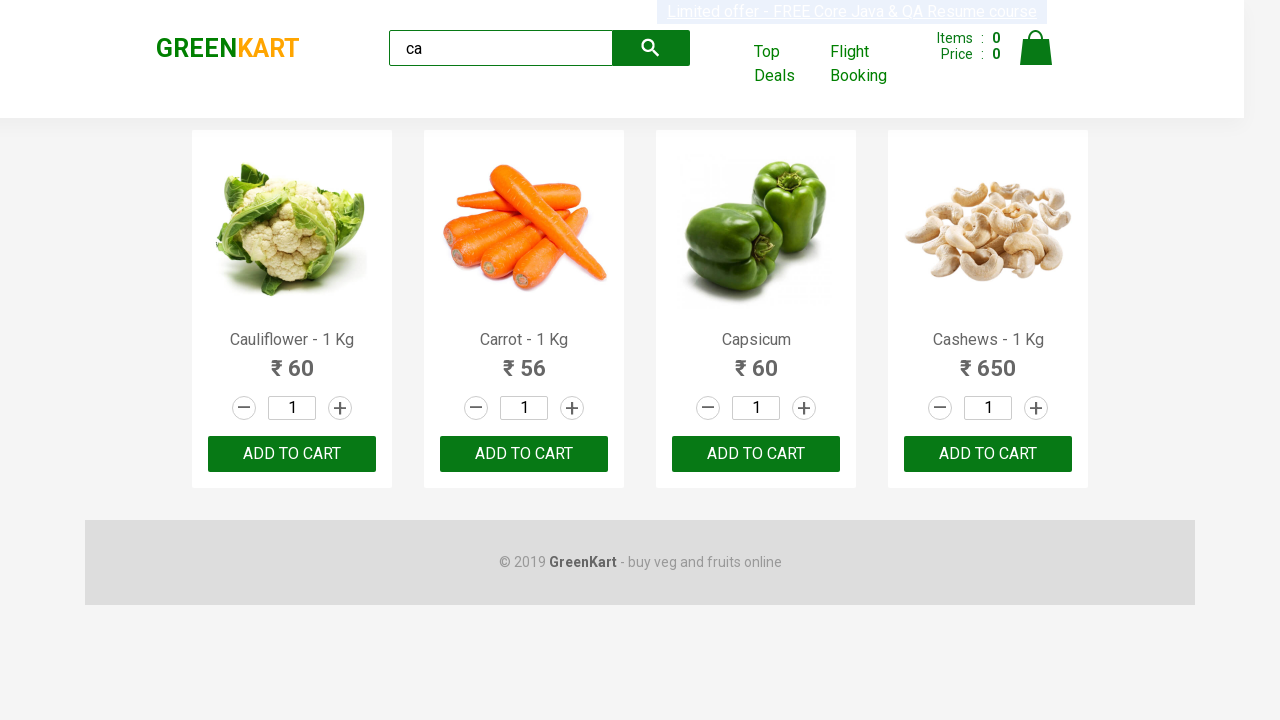

Clicked Add to Cart button for Cashews product at (988, 454) on .products .product >> nth=3 >> button
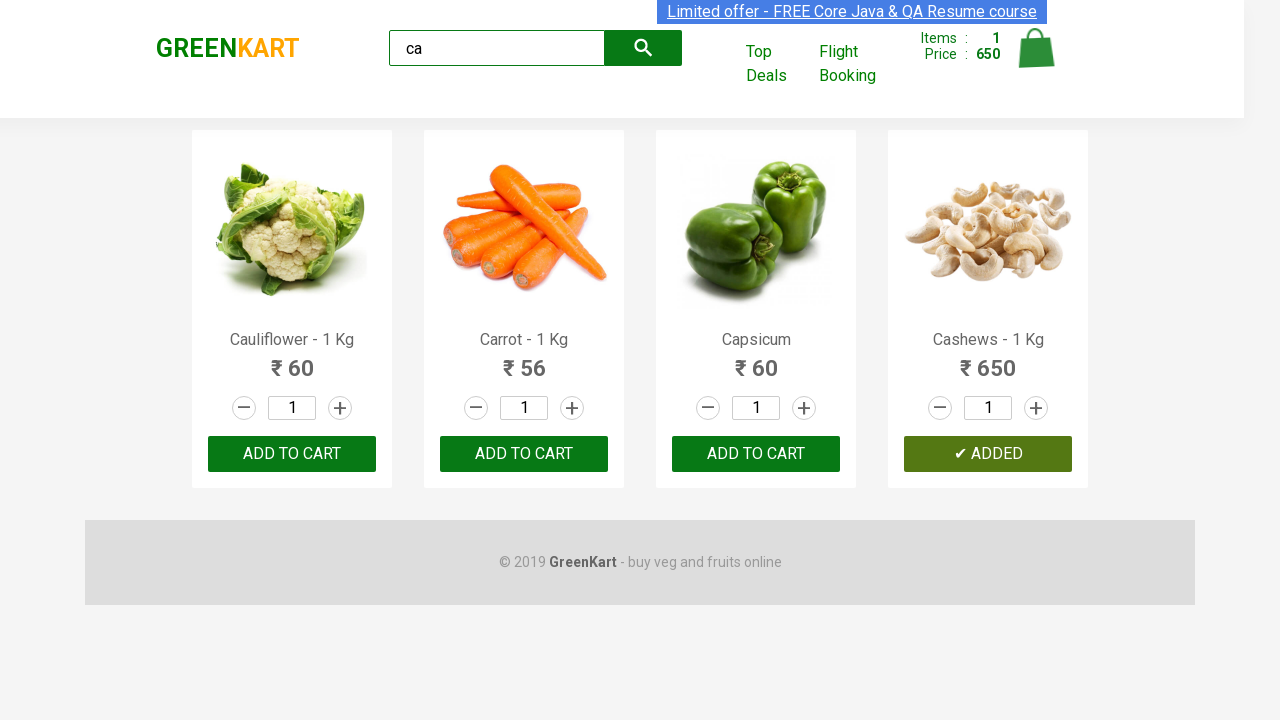

Clicked cart icon to view cart at (1036, 48) on .cart-icon > img
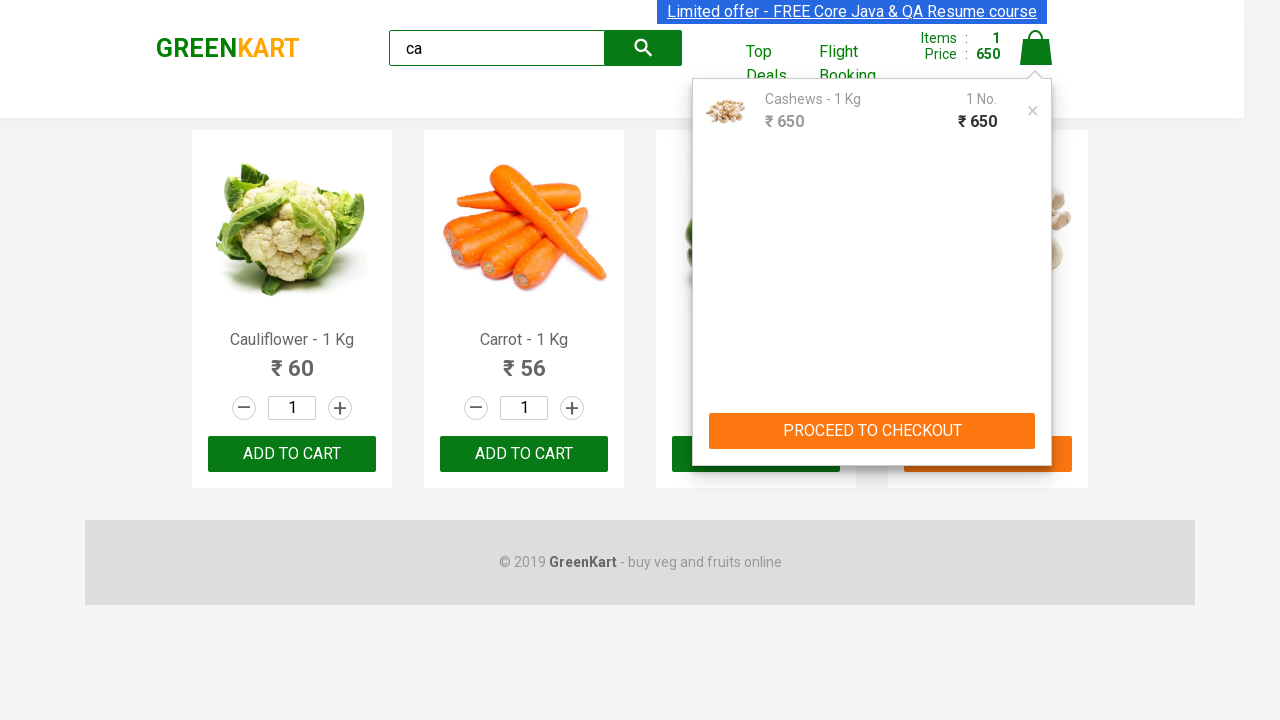

Clicked PROCEED TO CHECKOUT button at (872, 431) on text=PROCEED TO CHECKOUT
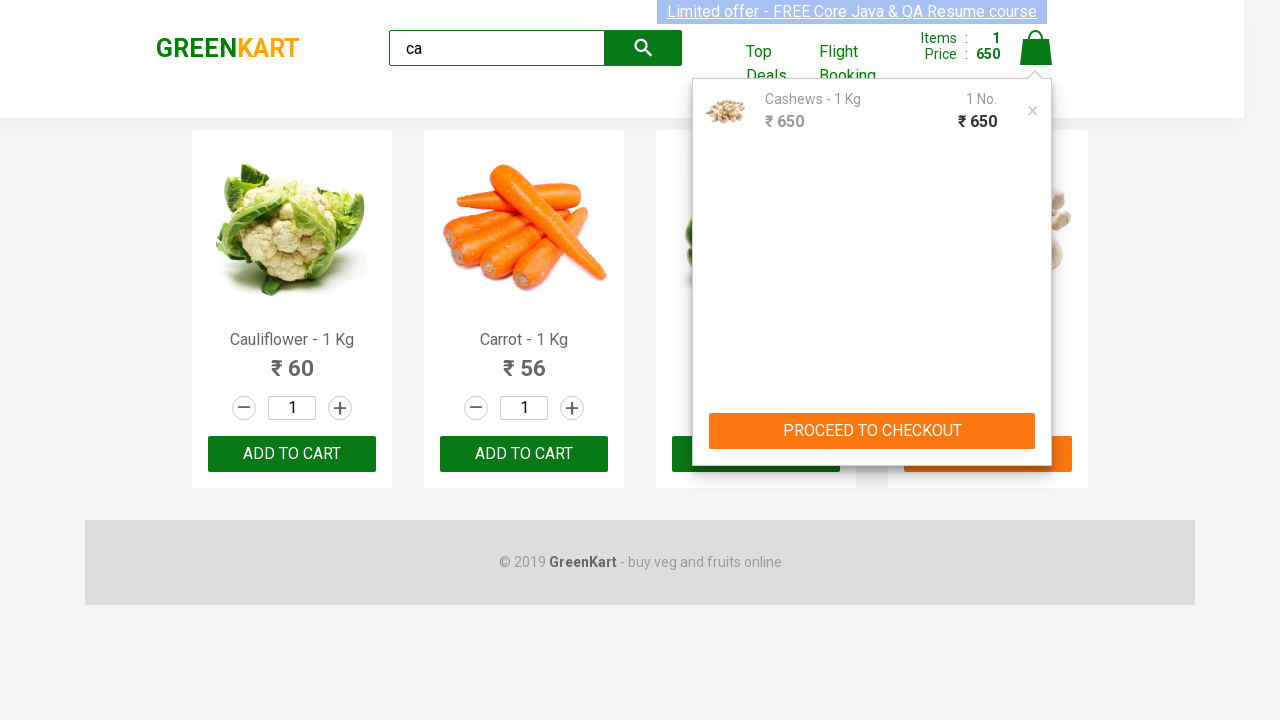

Clicked Place Order button to complete checkout at (1036, 420) on text=Place Order
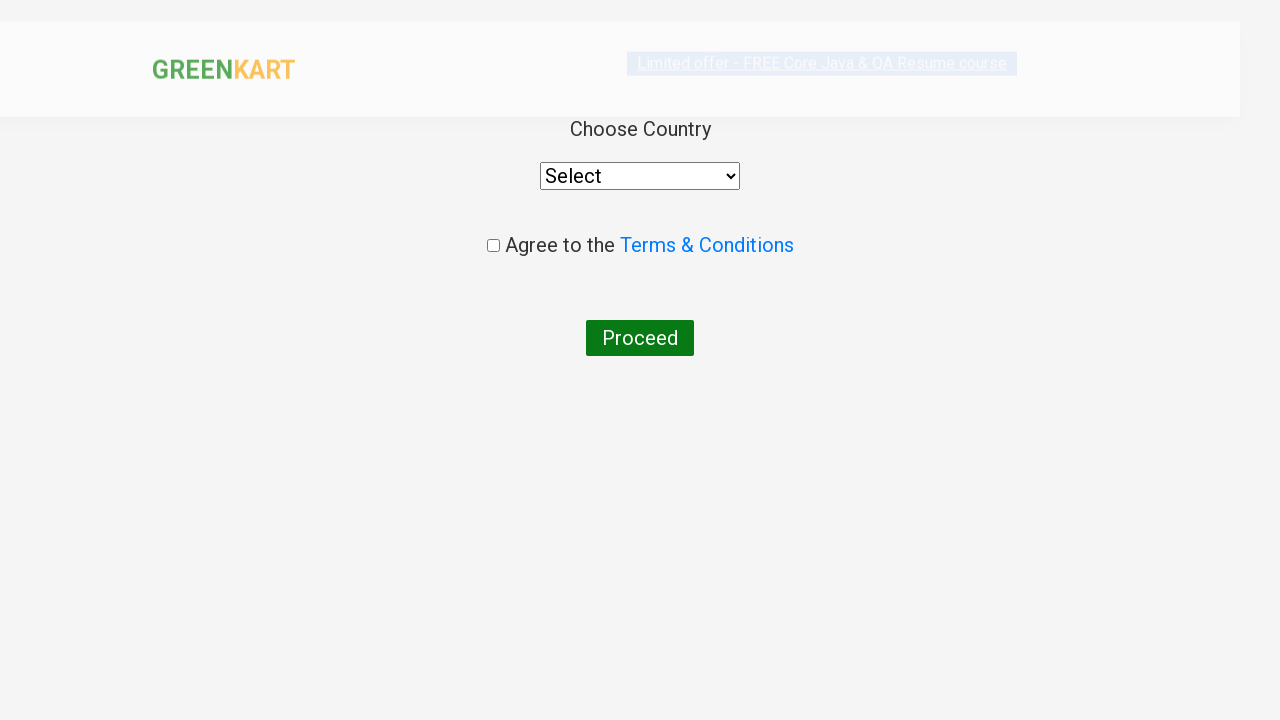

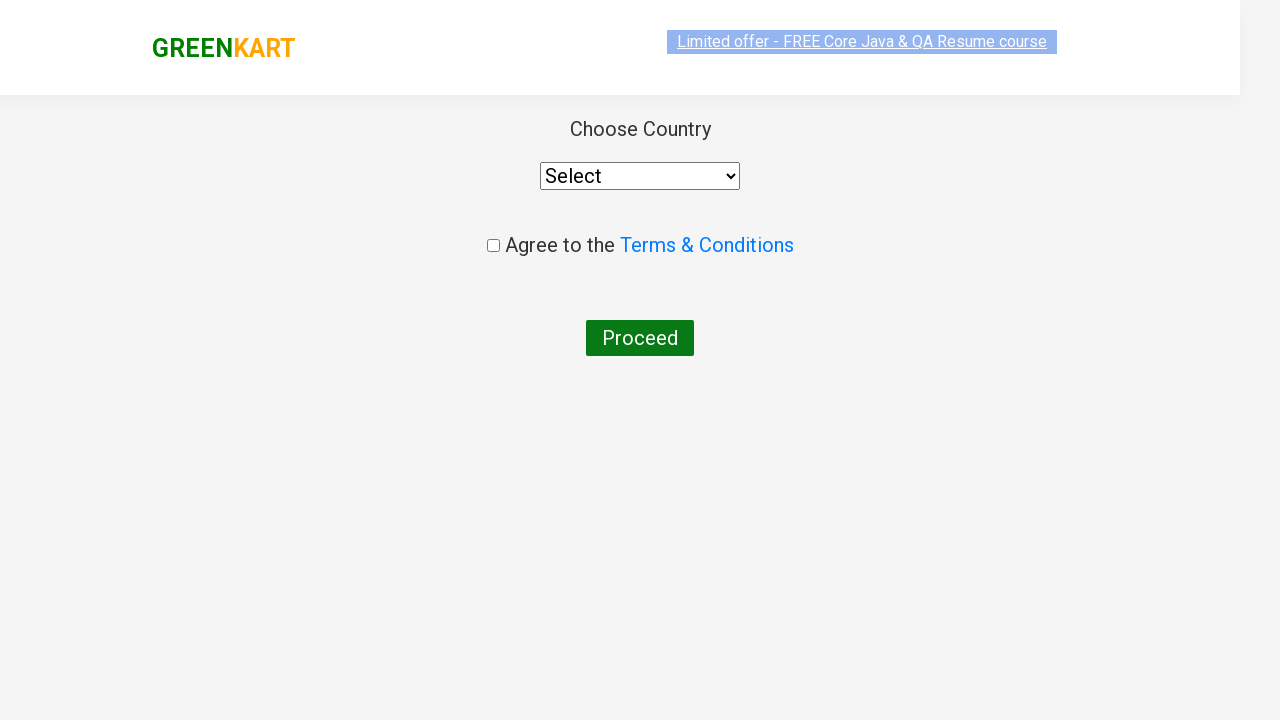